Tests navigation to browse languages, selects the numbers category (0), and verifies there are 10 programming languages listed

Starting URL: http://www.99-bottles-of-beer.net/

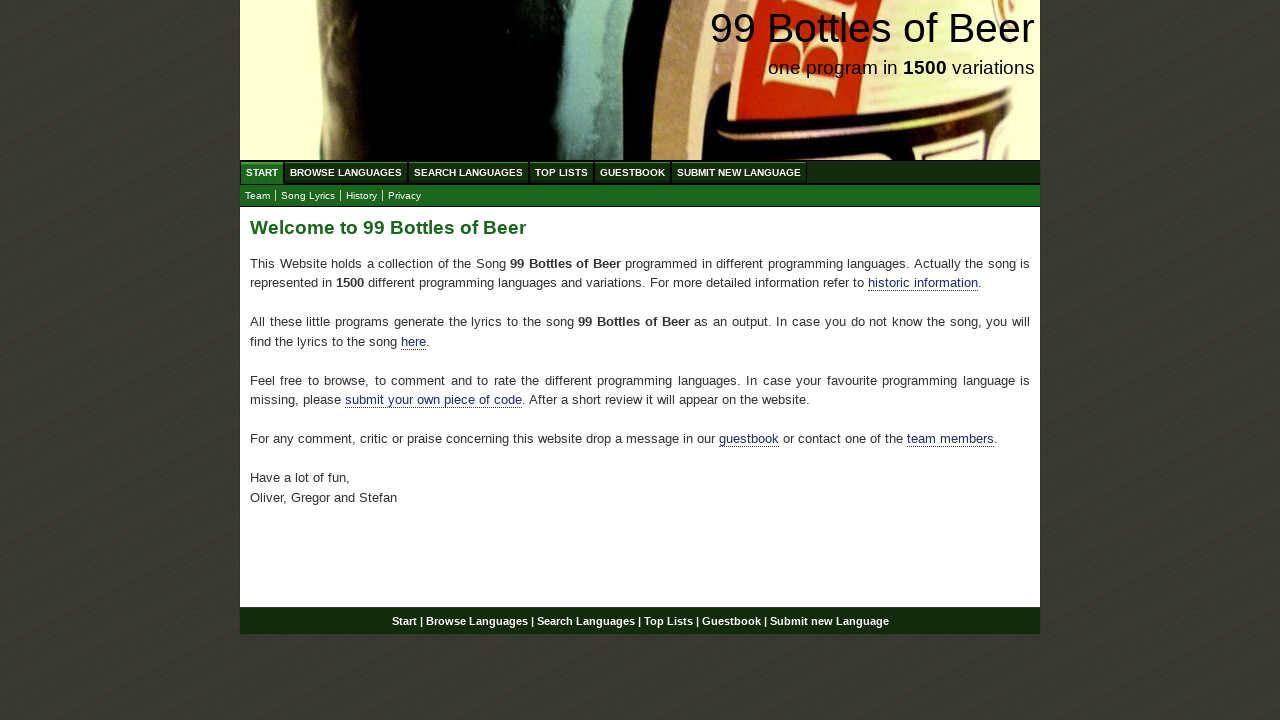

Clicked Browse Languages link at (346, 172) on a[href='/abc.html']
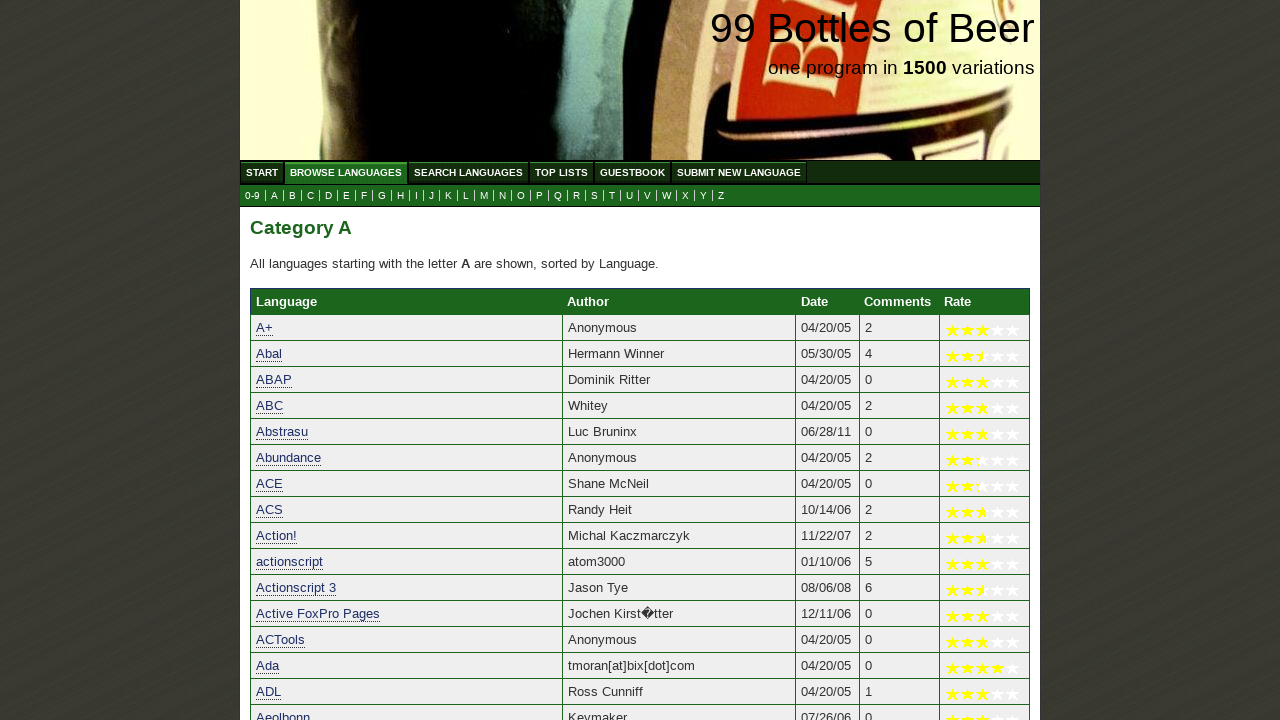

Clicked numbers category (0) at (252, 196) on a[href='0.html']
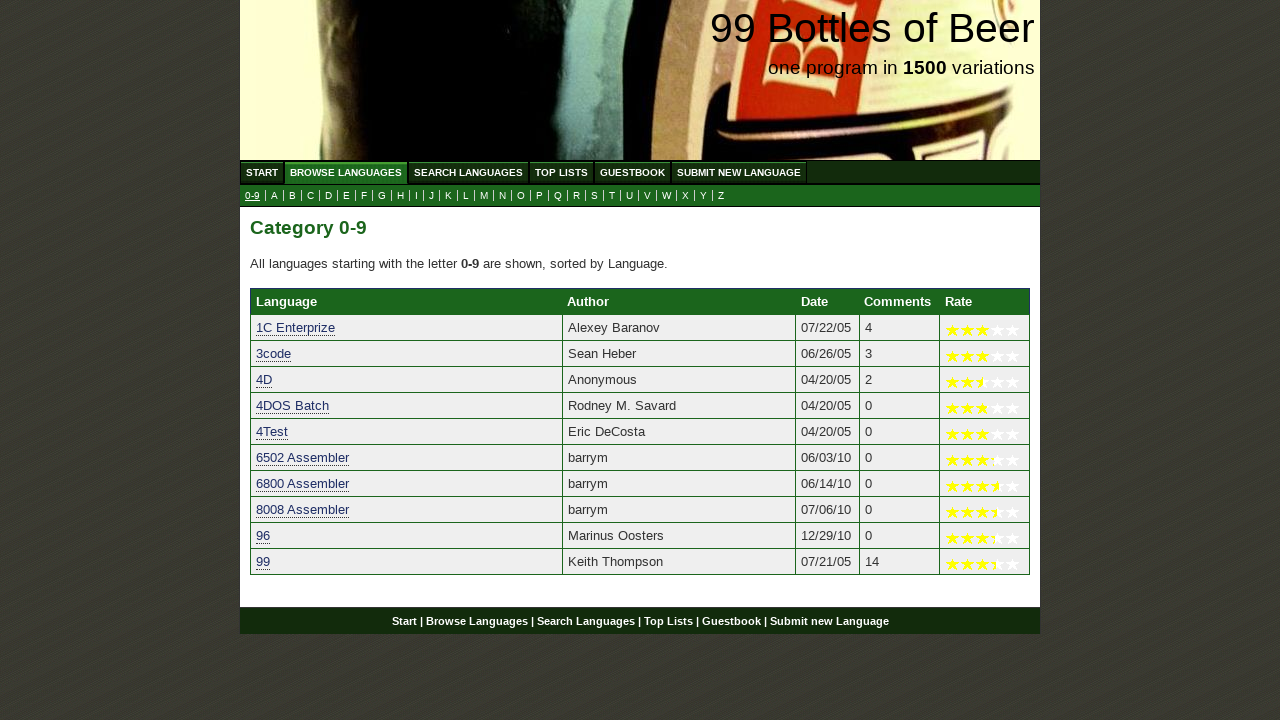

Table rows loaded with programming languages
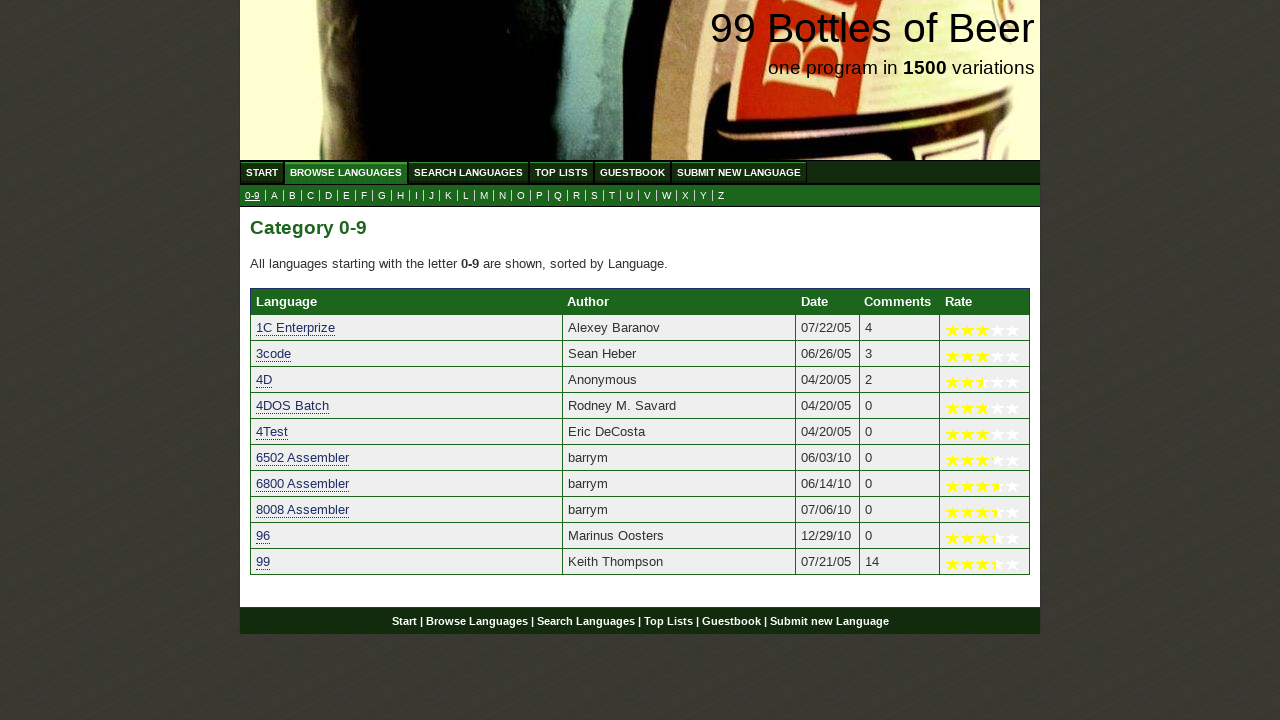

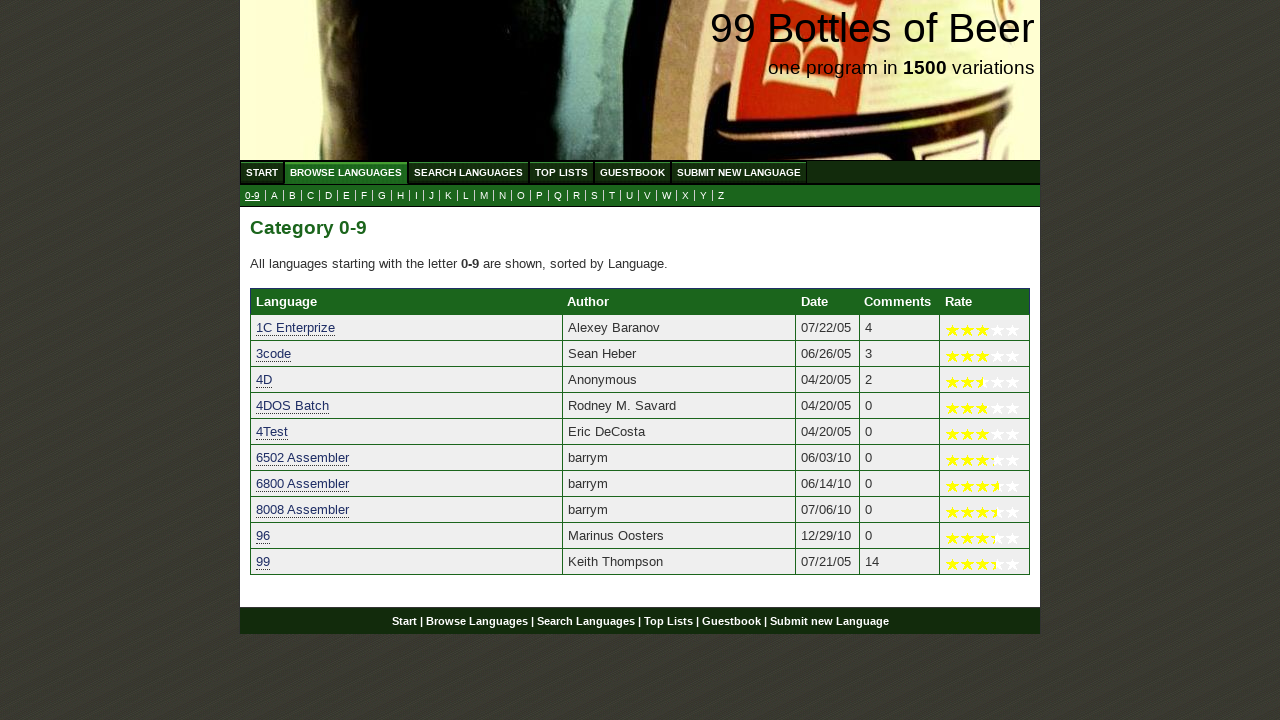